Fills in a mobile number and count field on a form, then submits by pressing Enter

Starting URL: https://mytoolstown.com/smsbomber/

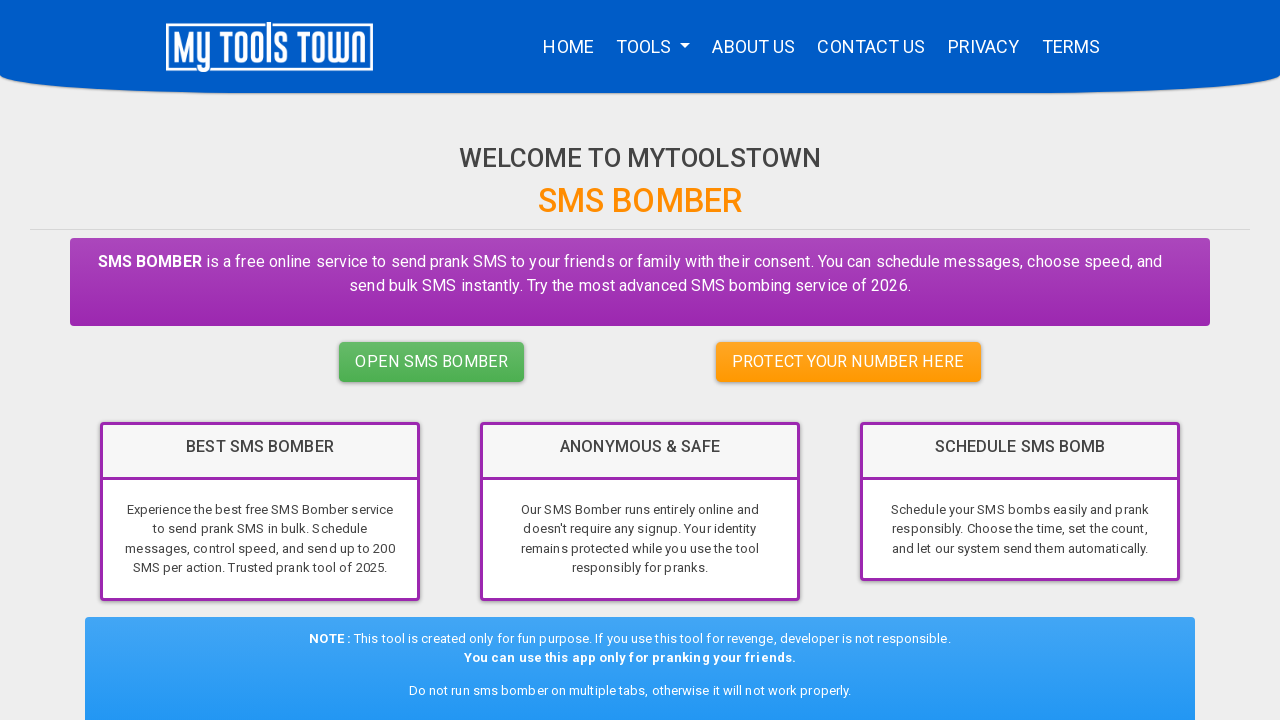

Filled mobile number field with '9876543210' on #mobno
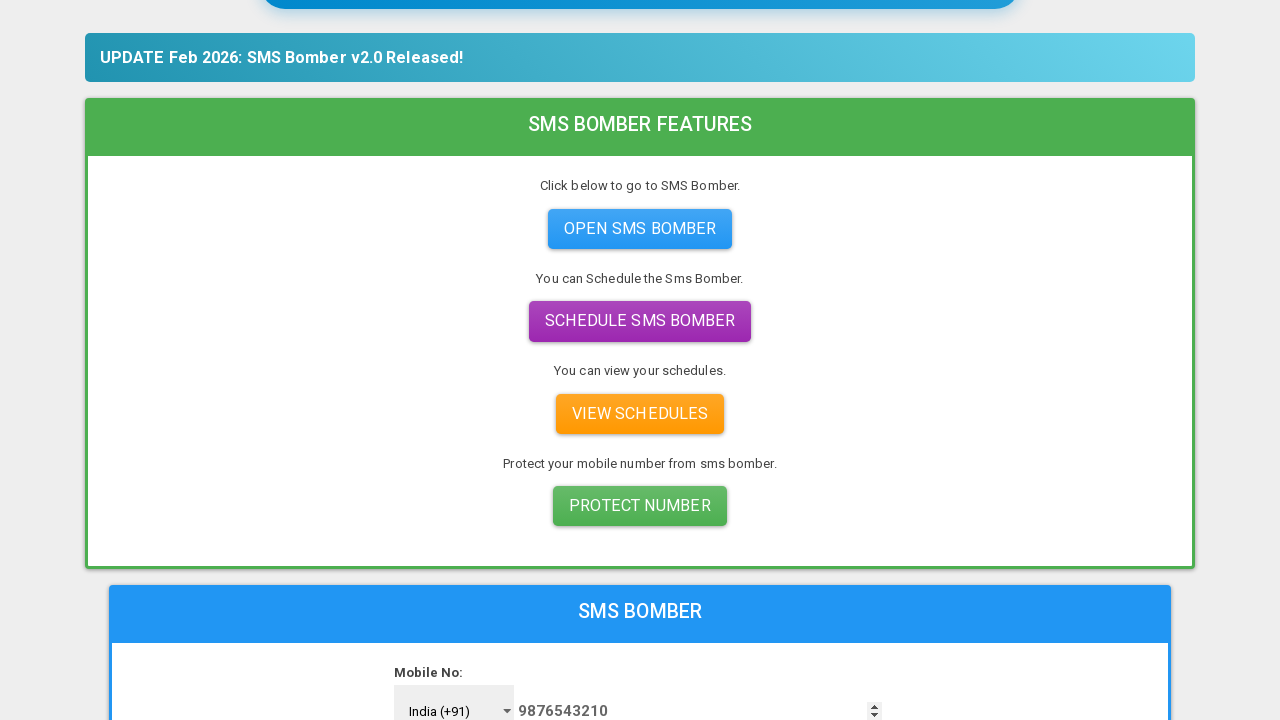

Filled count field with '1' on #count
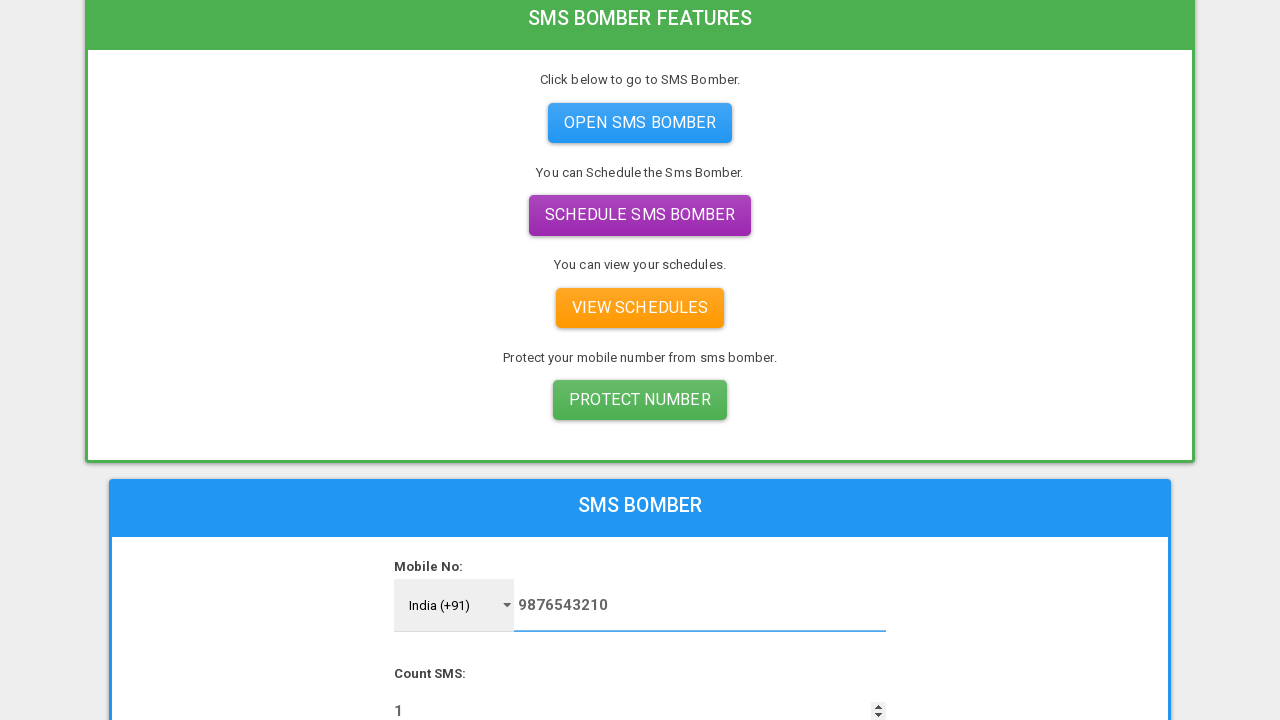

Pressed Enter to submit the form on #count
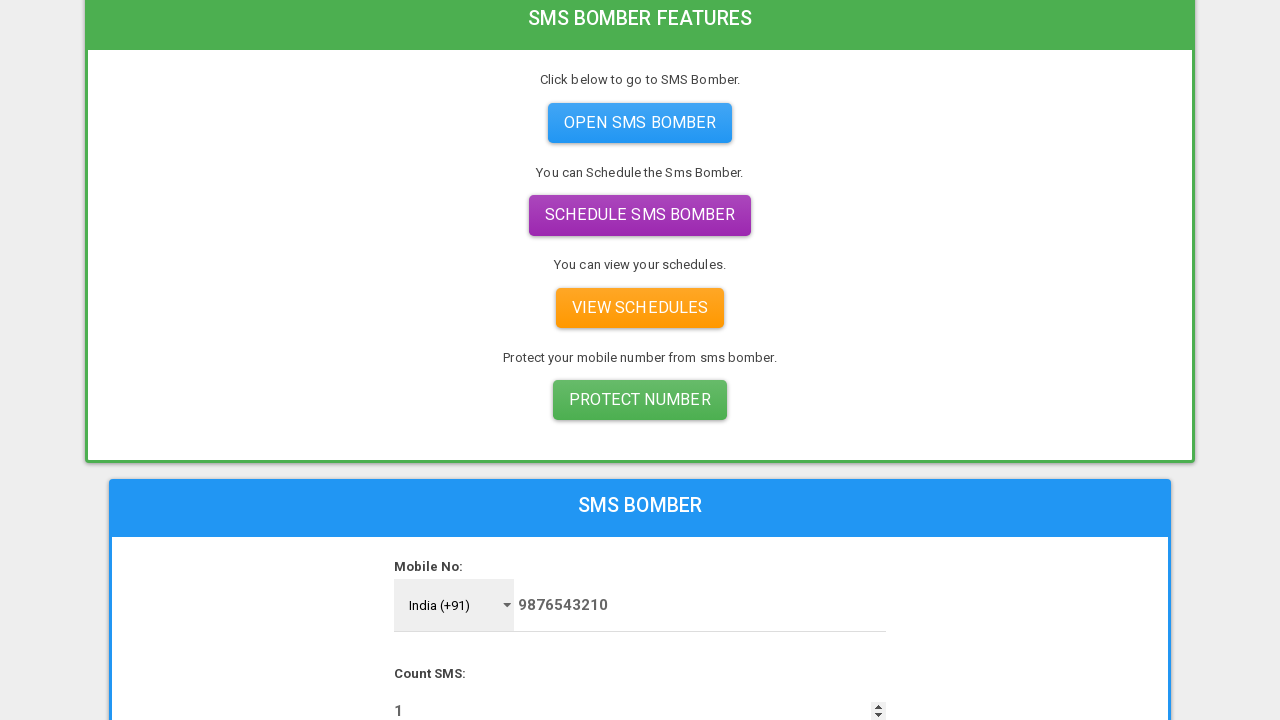

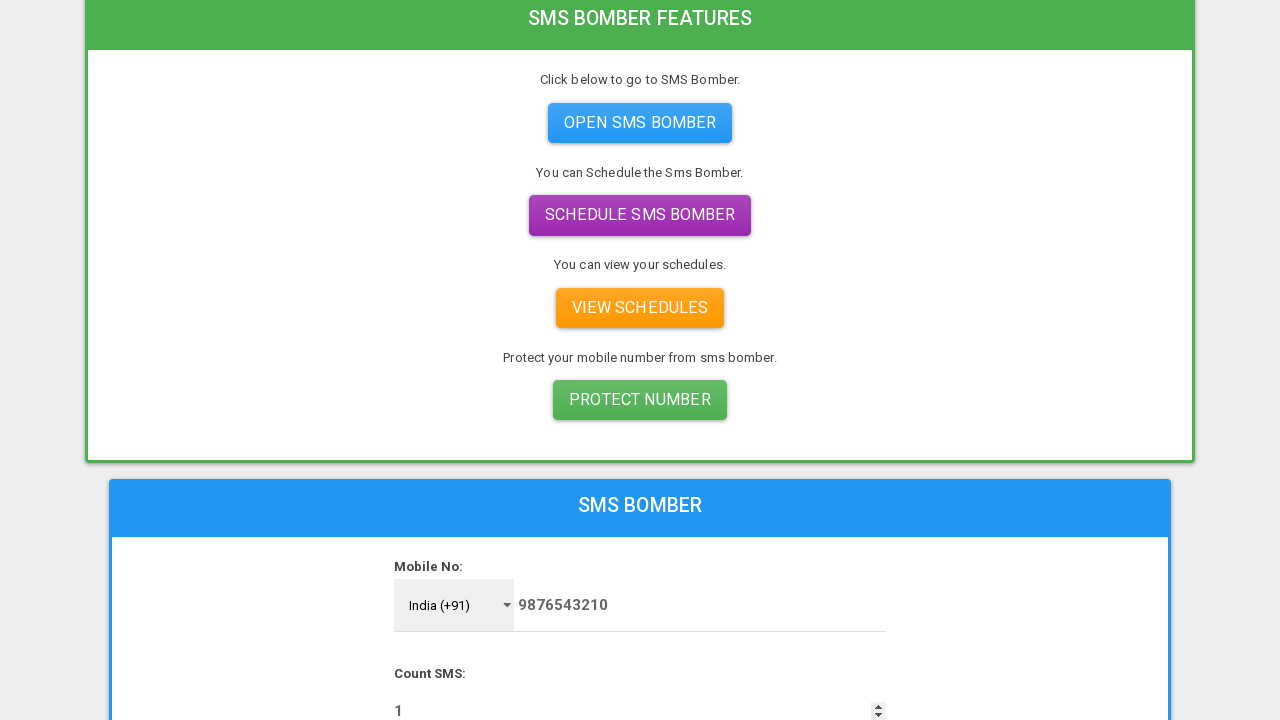